Tests dream interpretation search functionality on a Korean fortune-telling website by entering a search term and clicking the search button

Starting URL: https://fortune13.nate.com/v1/dream/dream/dream.asp?1=1

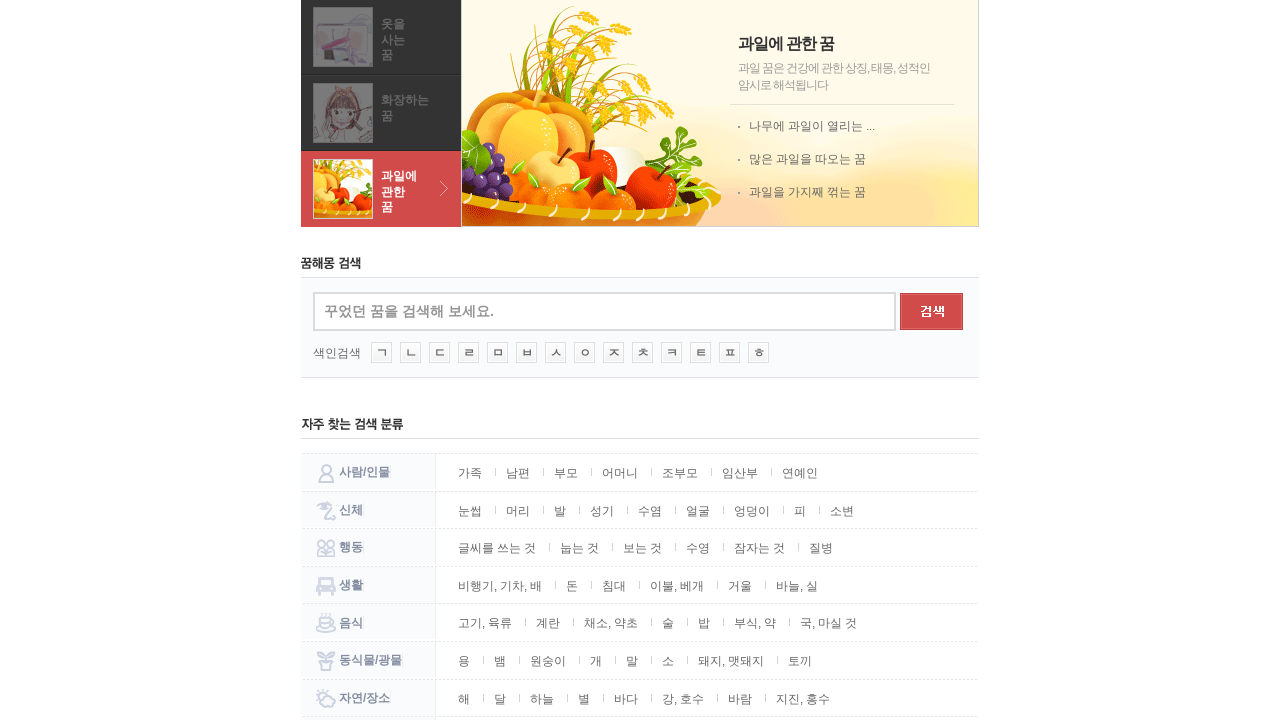

Filled search box with dream keyword '바다' (sea) on input#memo.inT
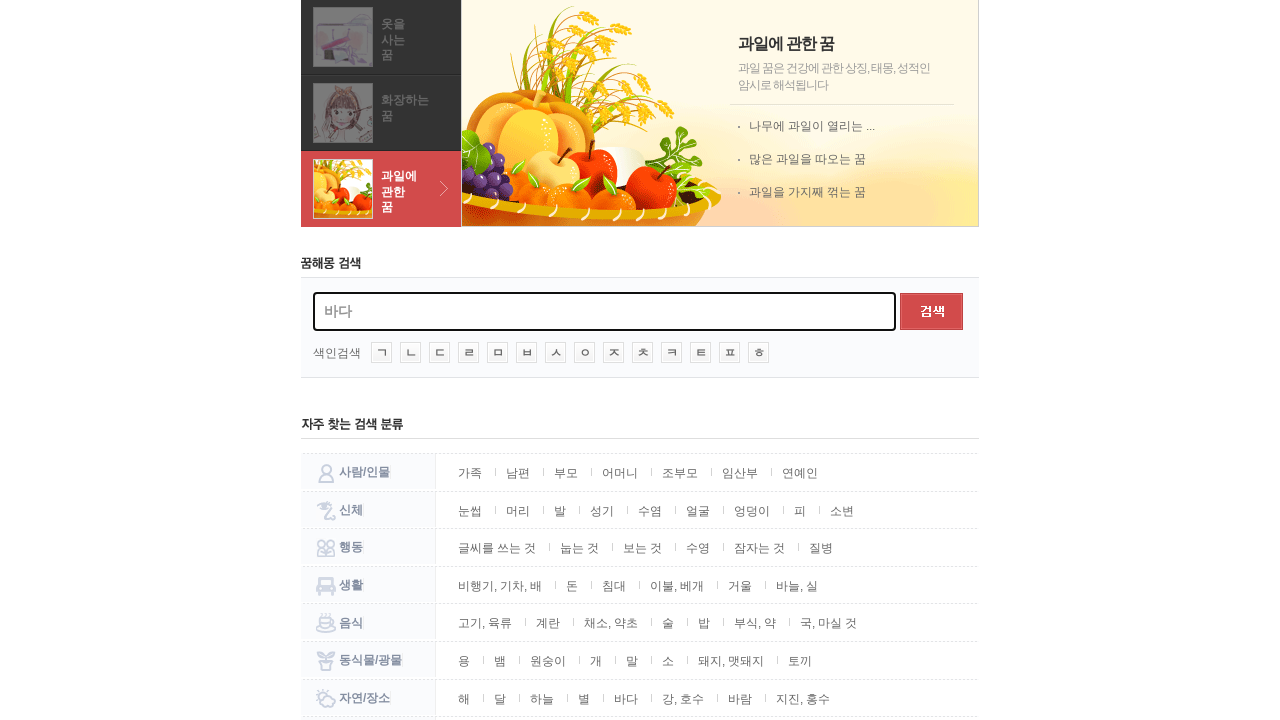

Clicked search button to search for dream interpretation at (932, 312) on #btnSearch
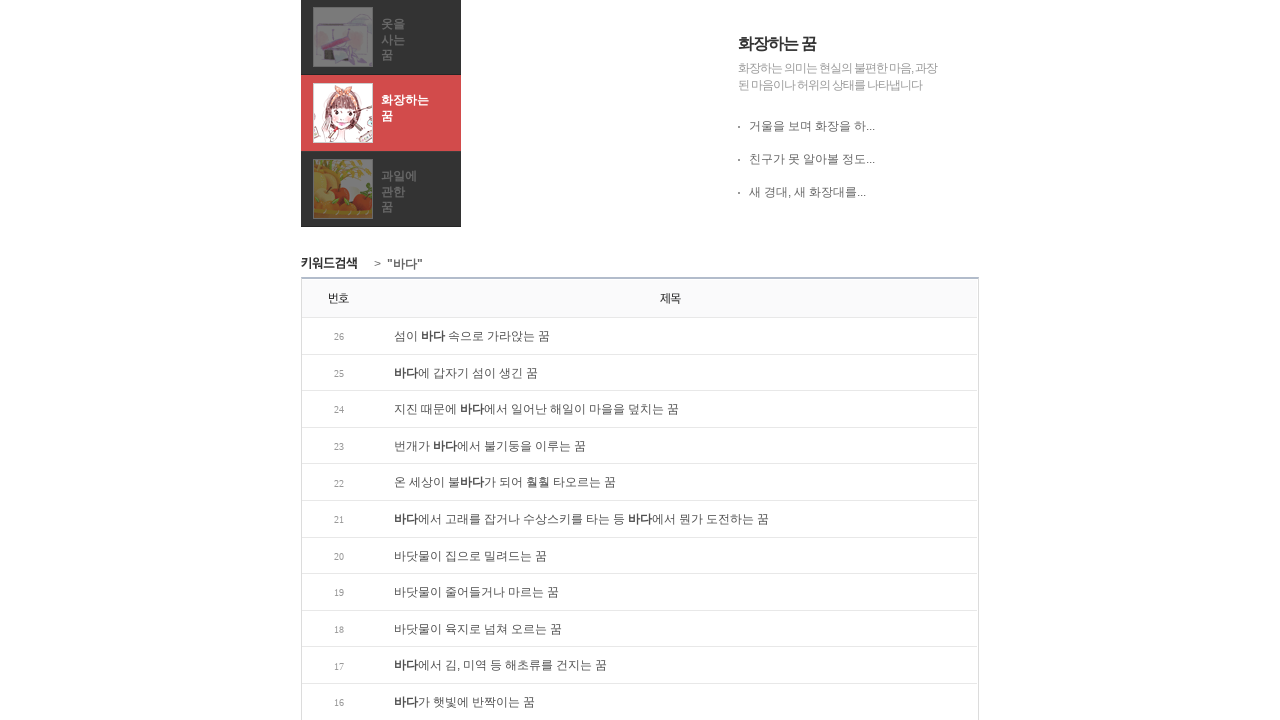

Search results loaded successfully
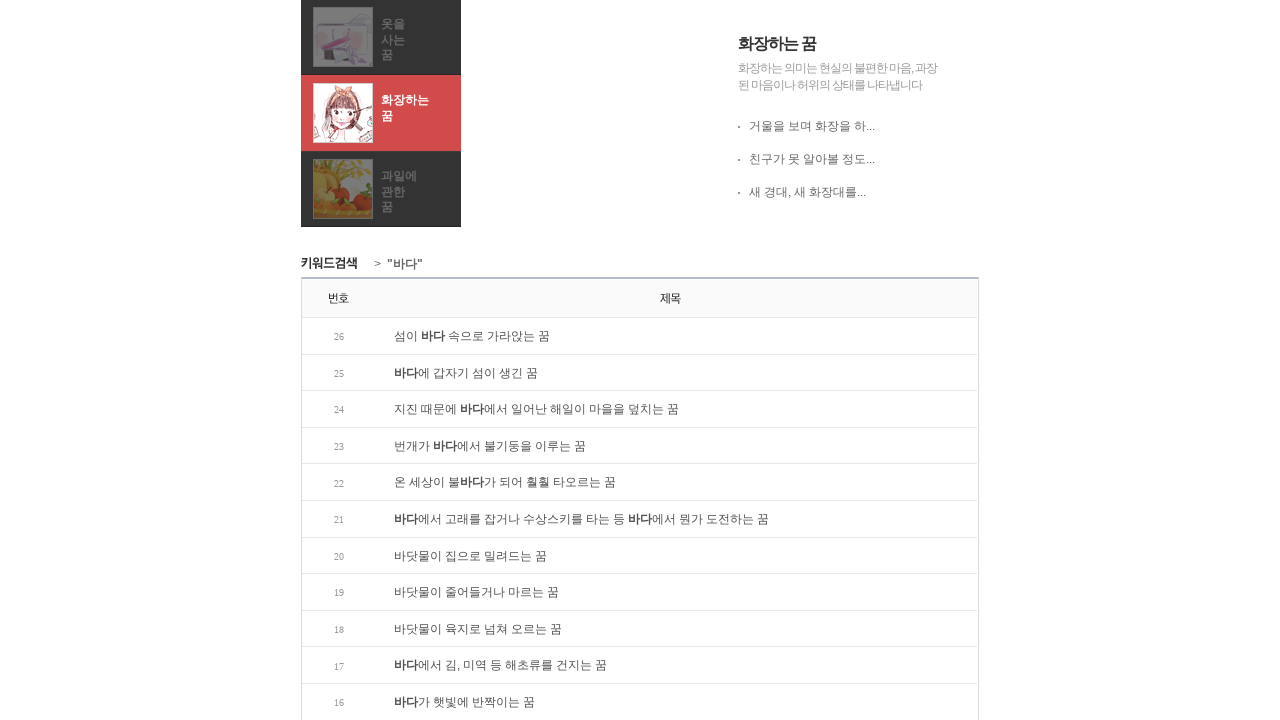

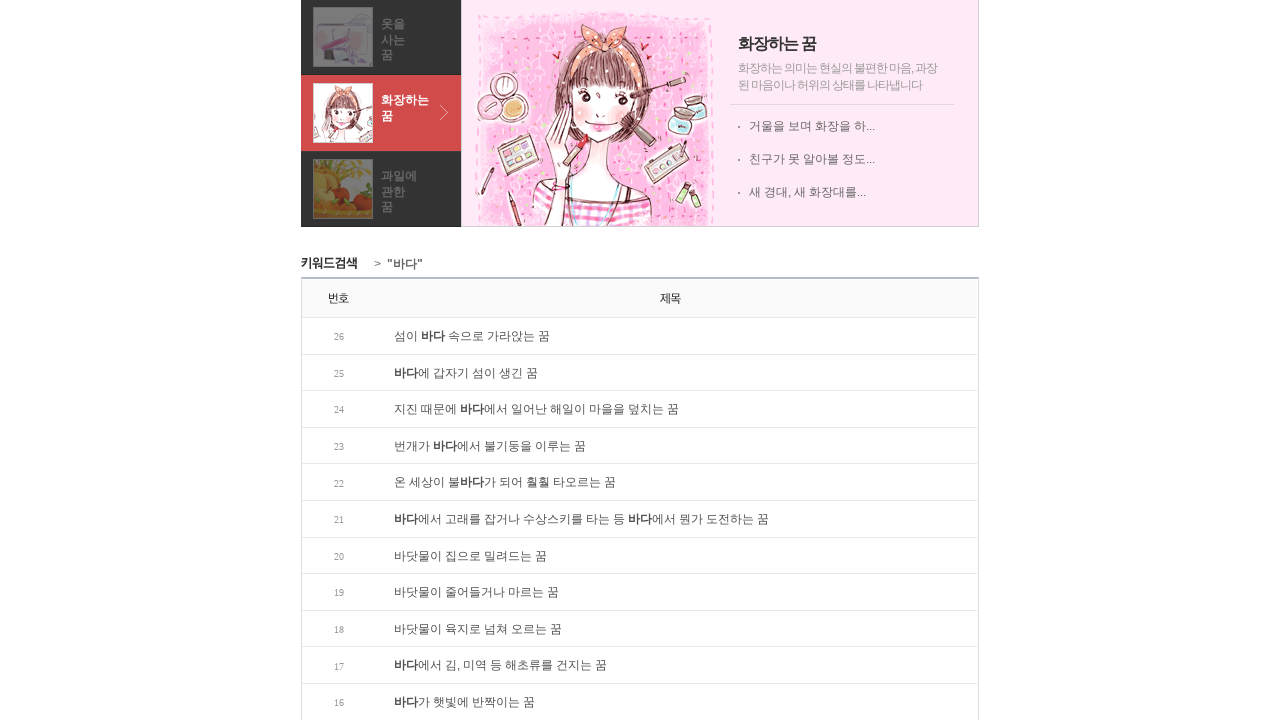